Tests registration form with password less than 6 characters to verify password length validation

Starting URL: https://alada.vn/tai-khoan/dang-ky.html

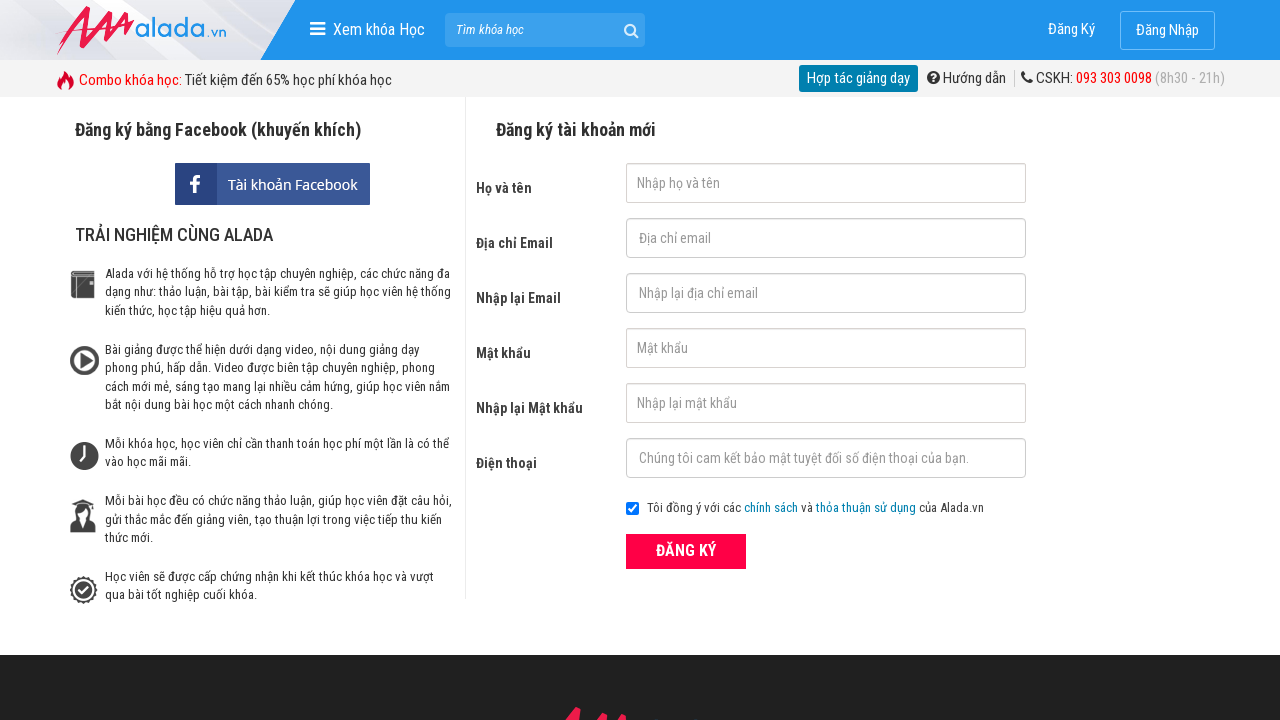

Filled first name field with 'Tran Loc' on input#txtFirstname
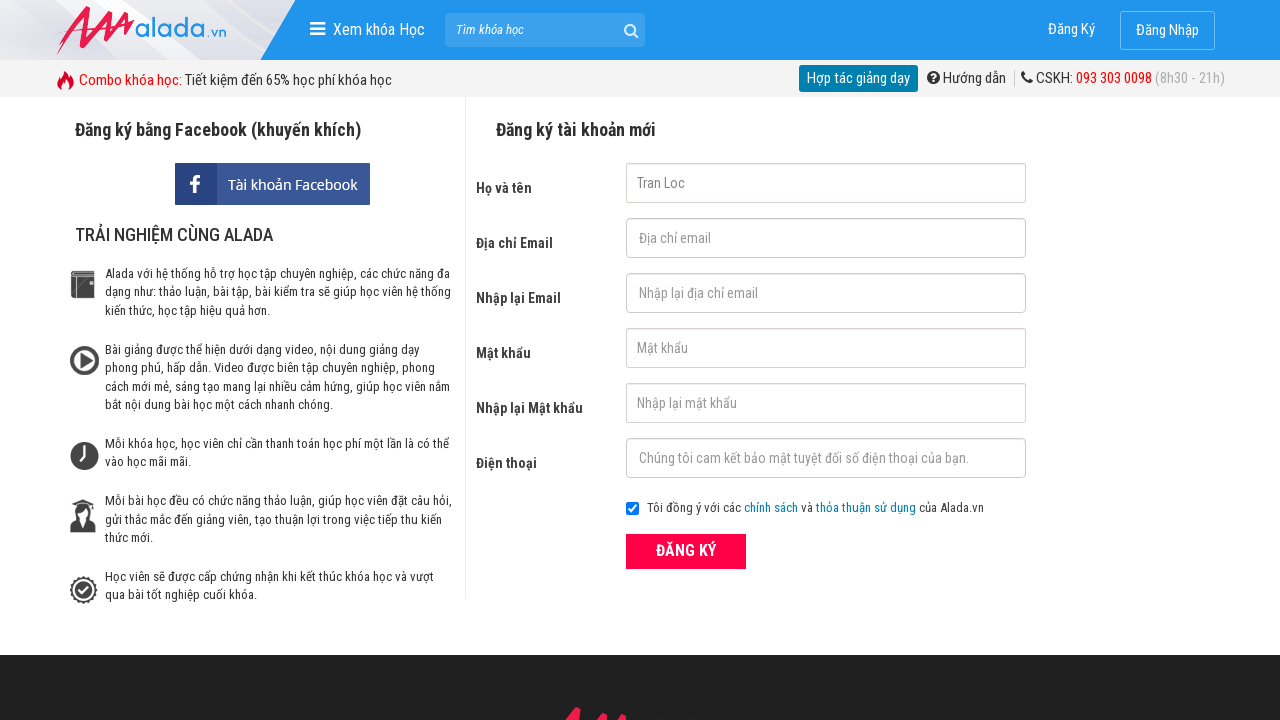

Filled email field with 'tranloc@gmail.com' on input#txtEmail
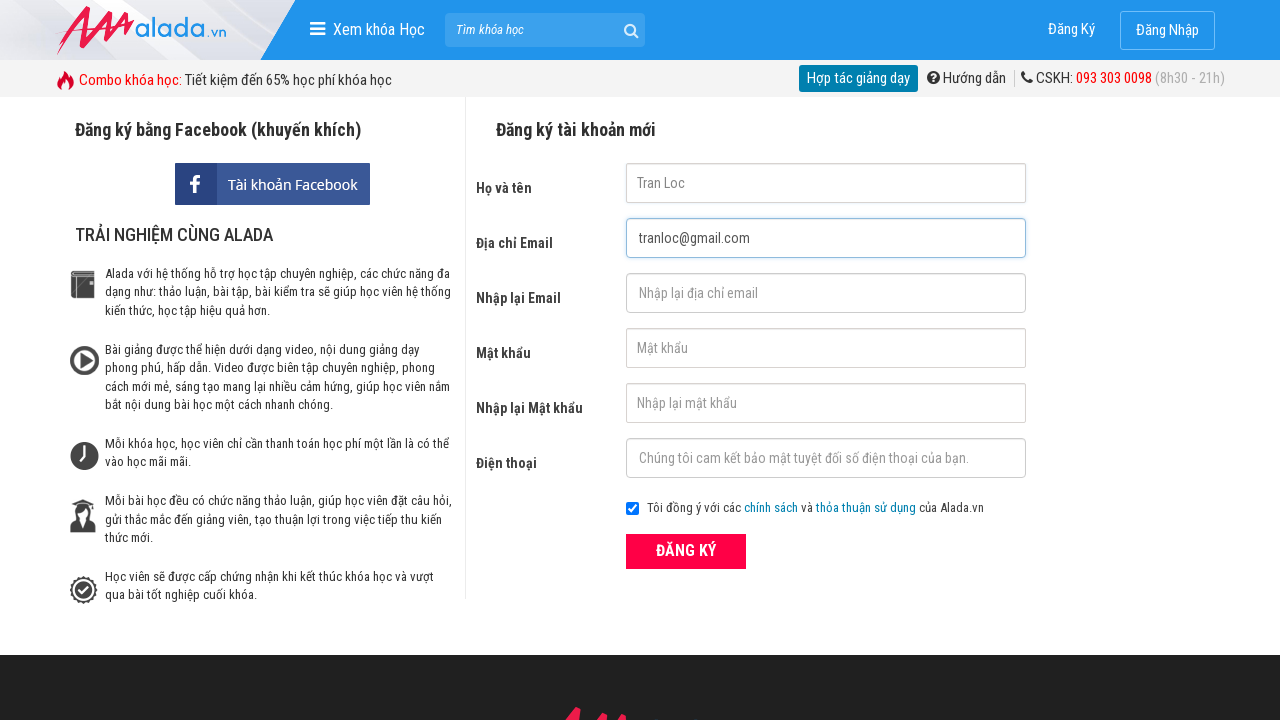

Filled confirm email field with 'tranloc@gmail.com' on input#txtCEmail
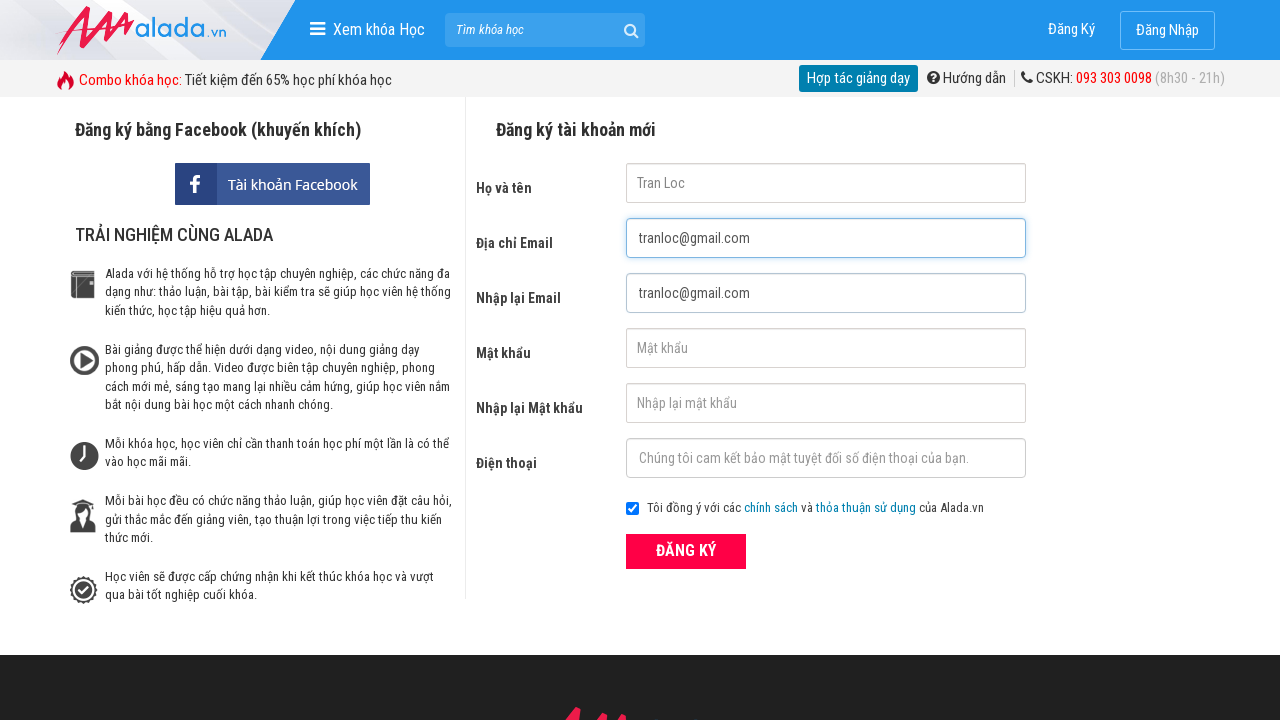

Filled password field with '123' (less than 6 characters) on input#txtPassword
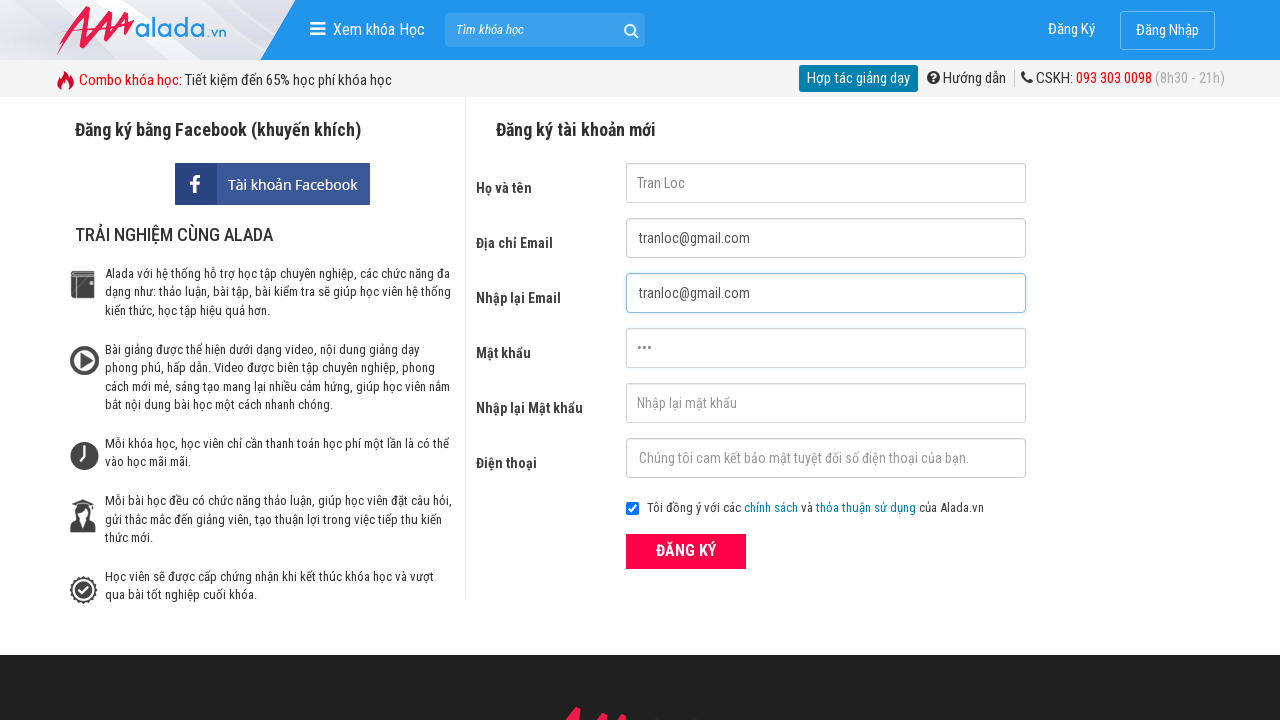

Filled confirm password field with '123' (less than 6 characters) on input#txtCPassword
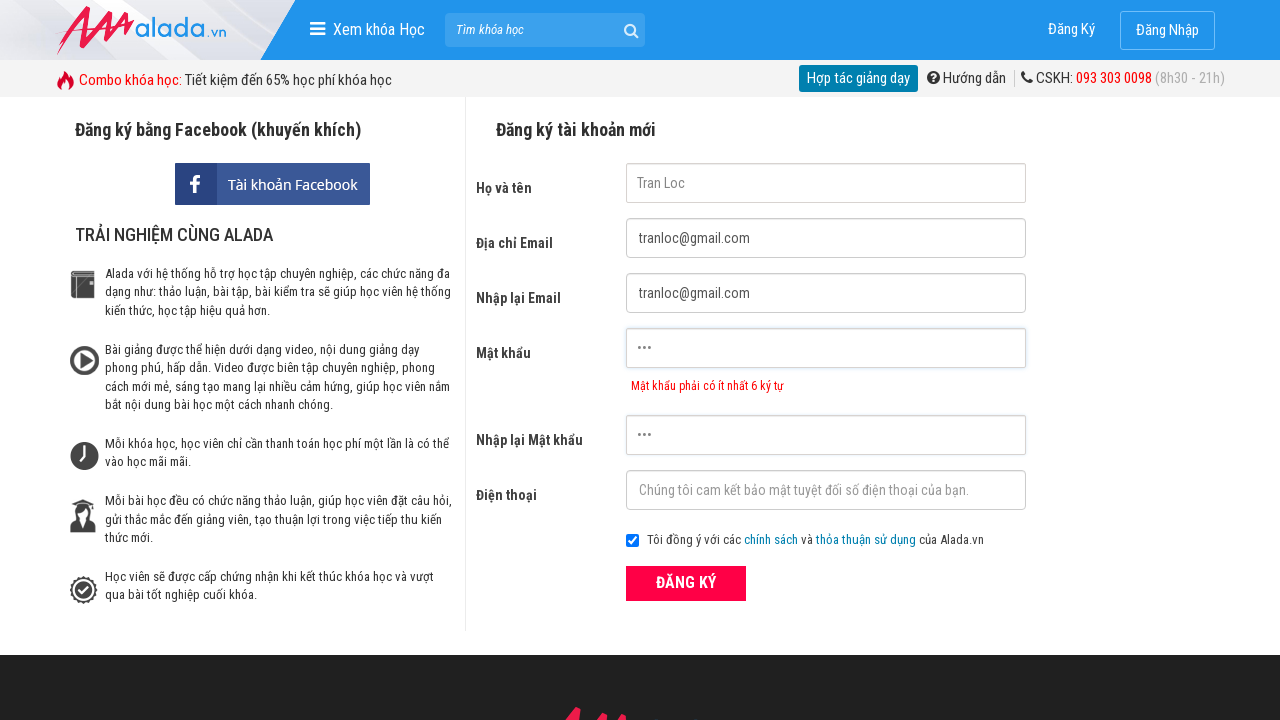

Filled phone number field with '01234567890' on input#txtPhone
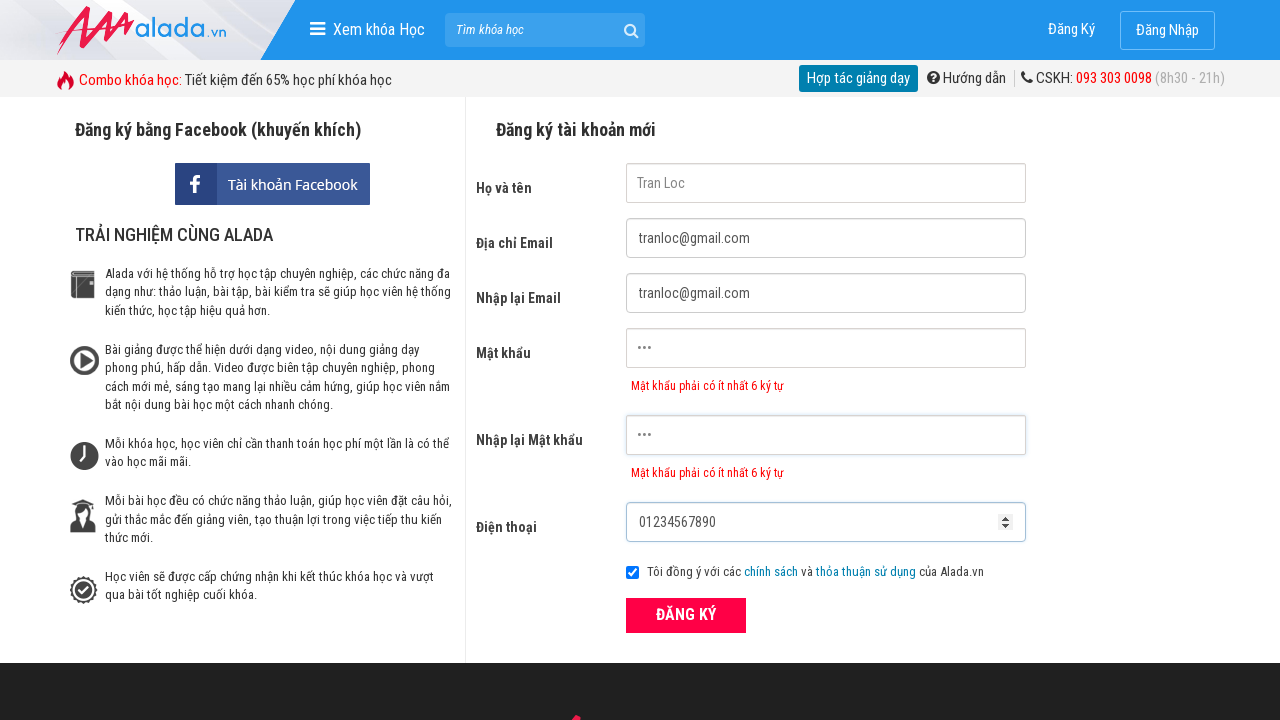

Clicked the ĐĂNG KÝ (Sign Up) button to submit the form at (686, 615) on xpath=//div[@class='field_btn']/button[text()='ĐĂNG KÝ']
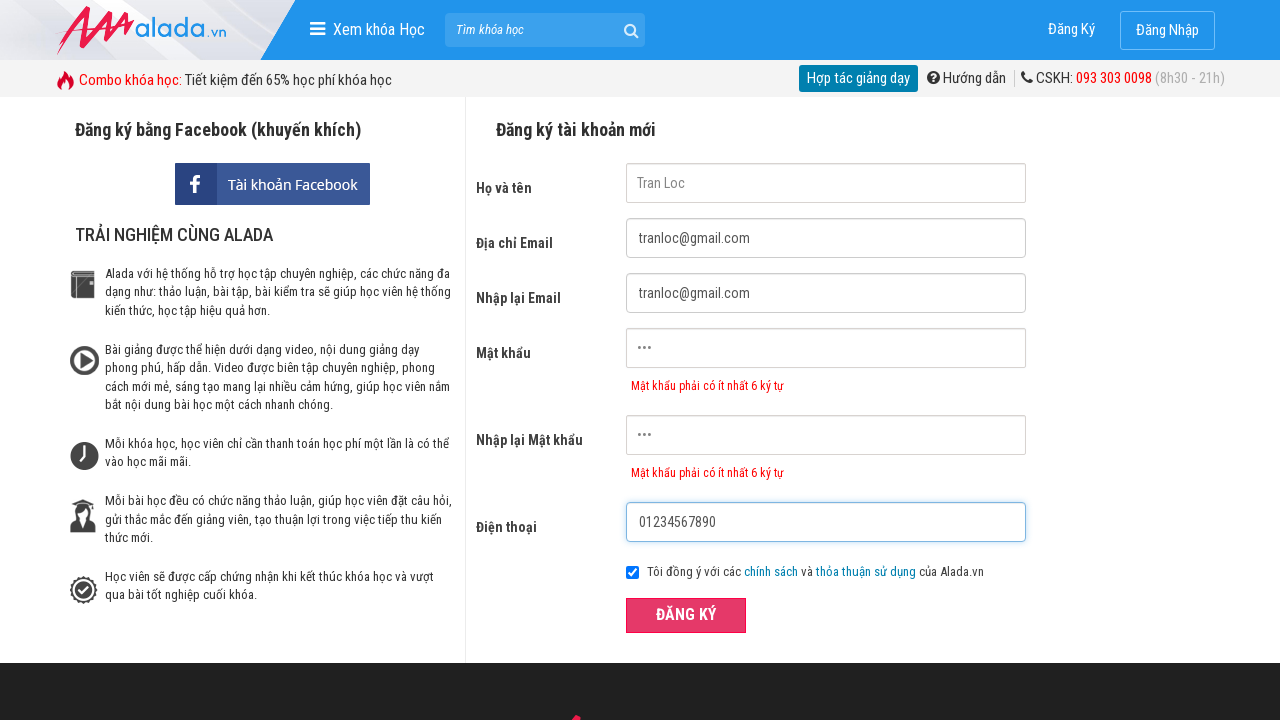

Password error message appeared on the page
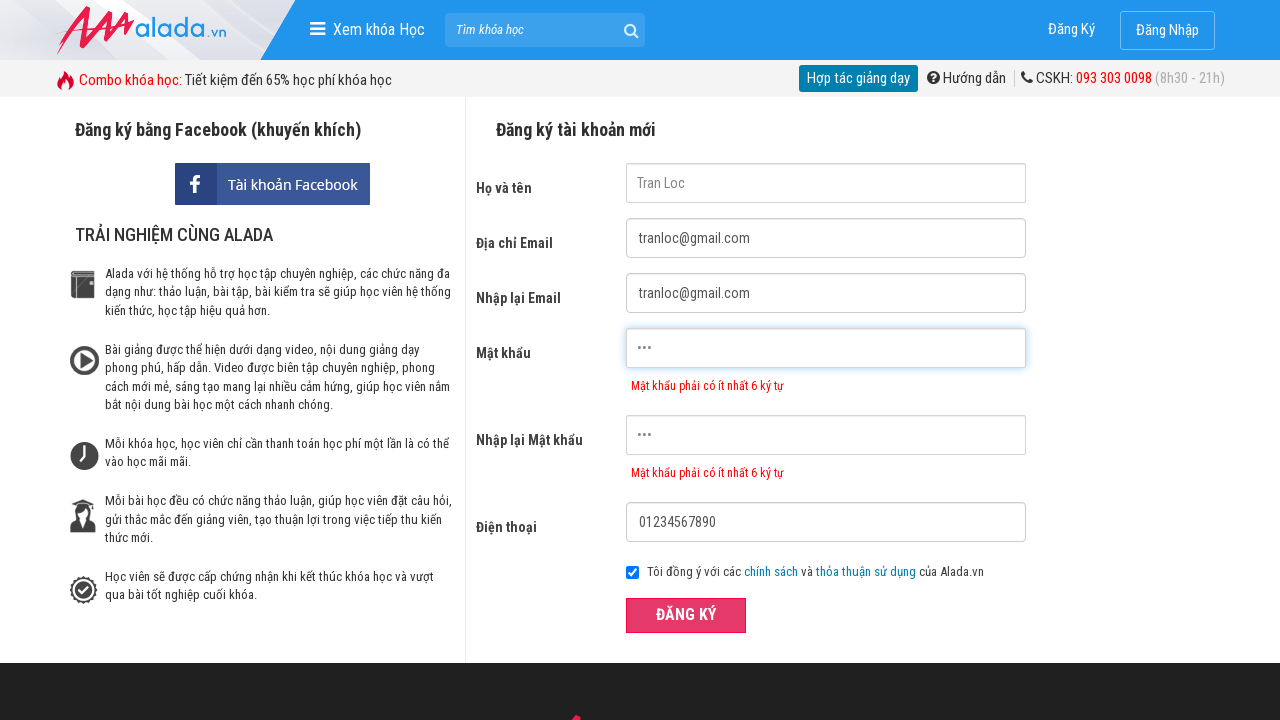

Confirm password error message appeared on the page
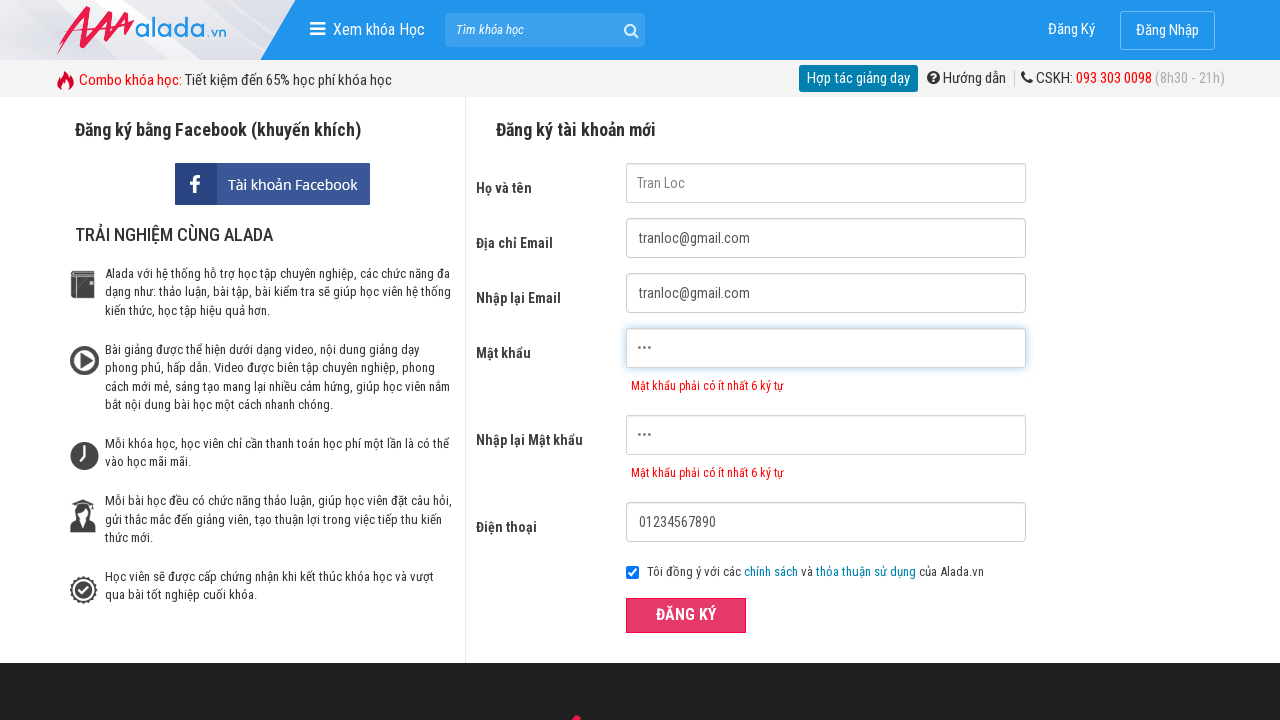

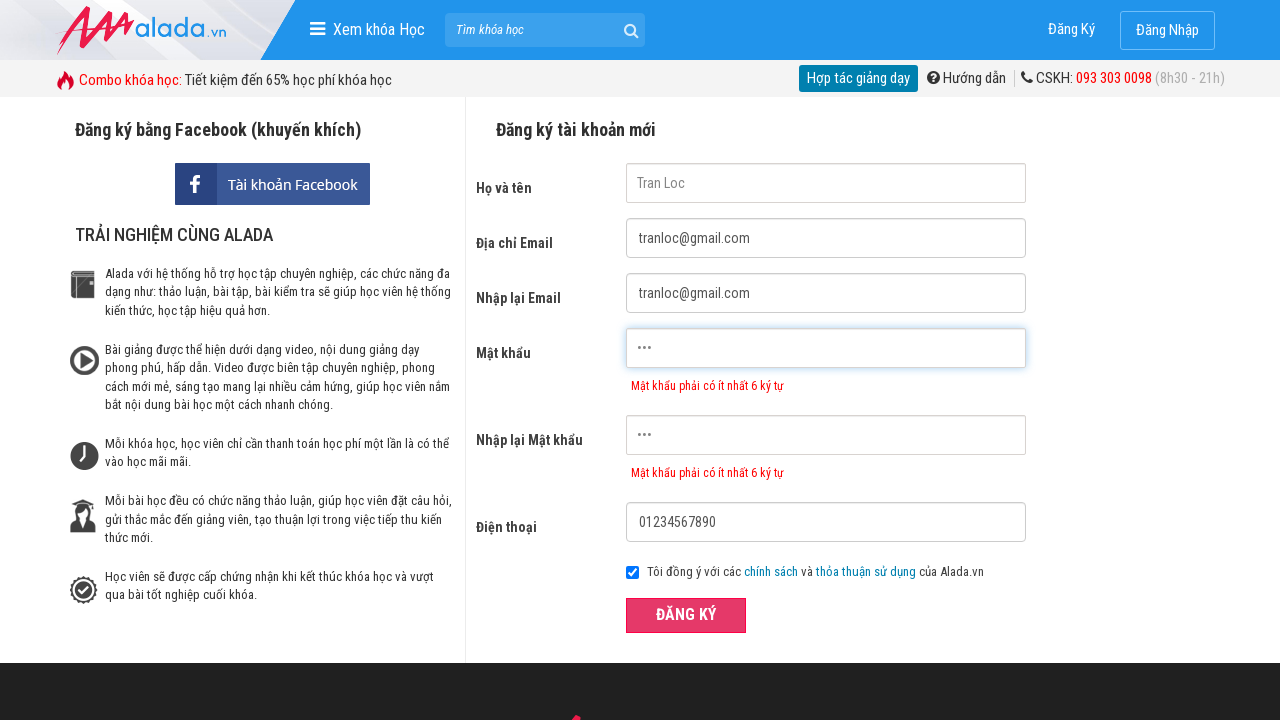